Tests multiple file upload functionality on a practice website by uploading two files and verifying the upload status message displays the correct filenames.

Starting URL: https://testautomationpractice.blogspot.com/

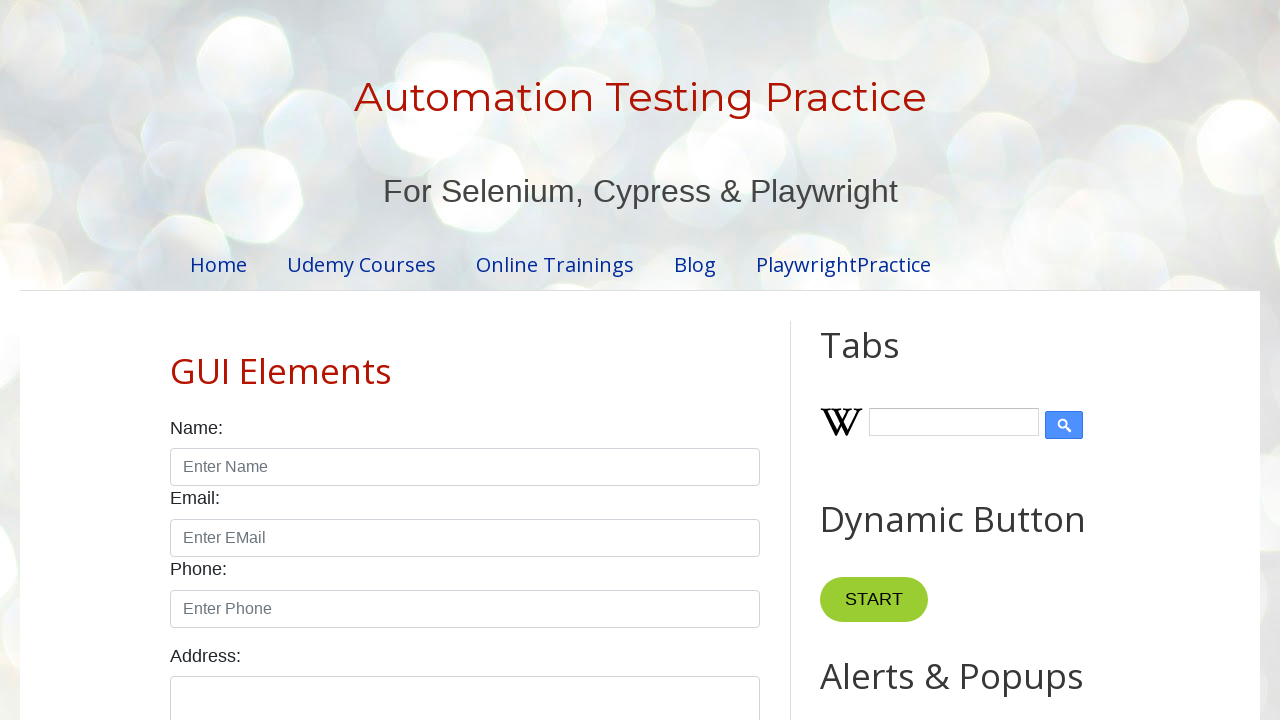

Created temporary test files 'First File.txt' and 'Second File.txt'
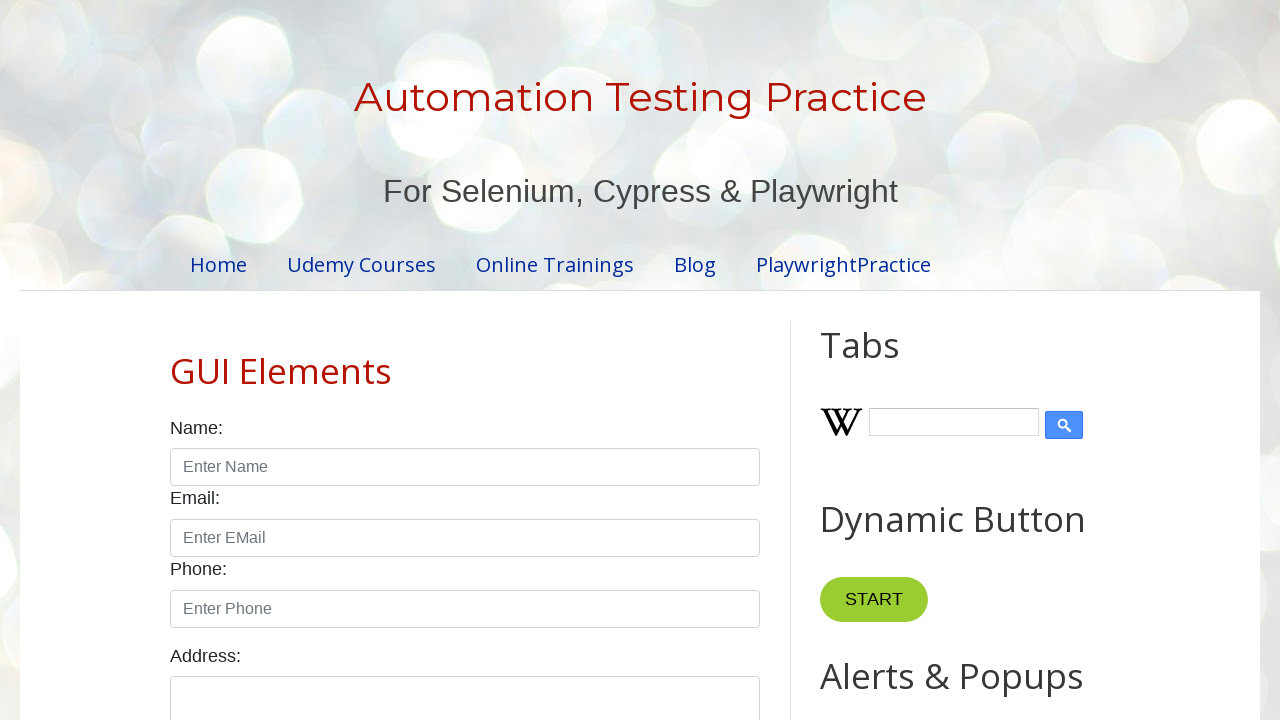

Scrolled to the multiple files input element
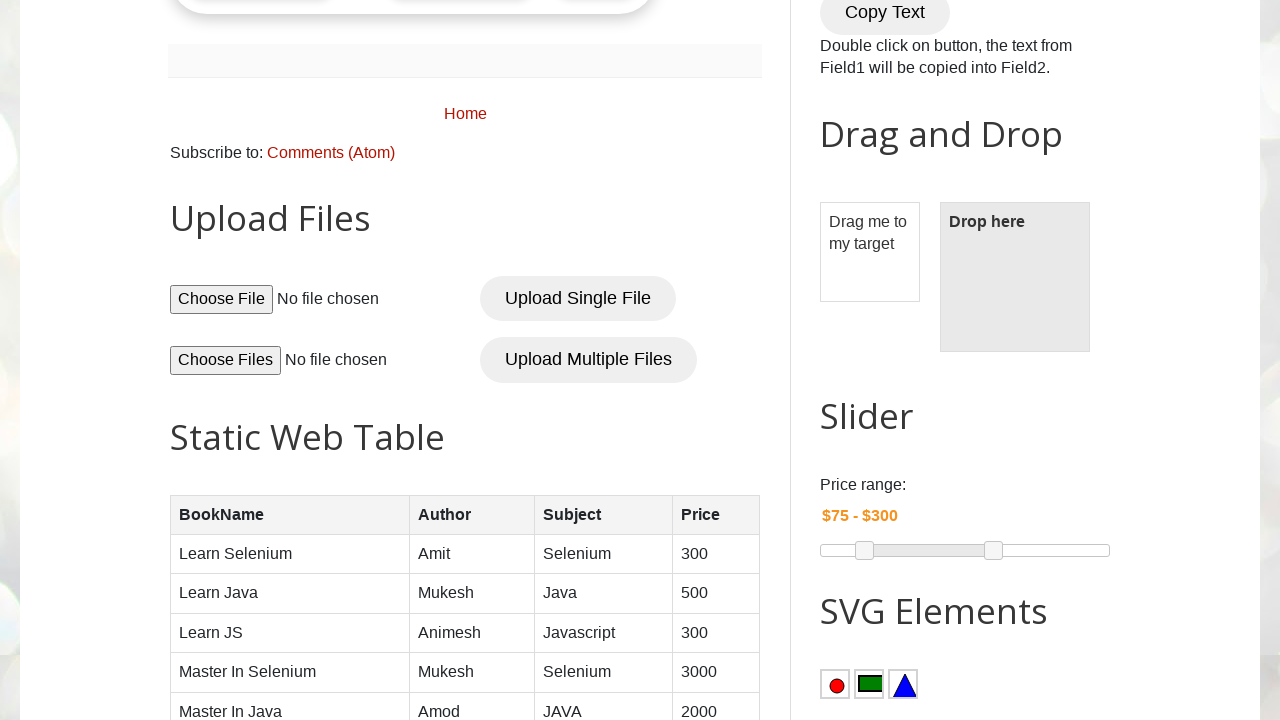

Set input files with both 'First File.txt' and 'Second File.txt'
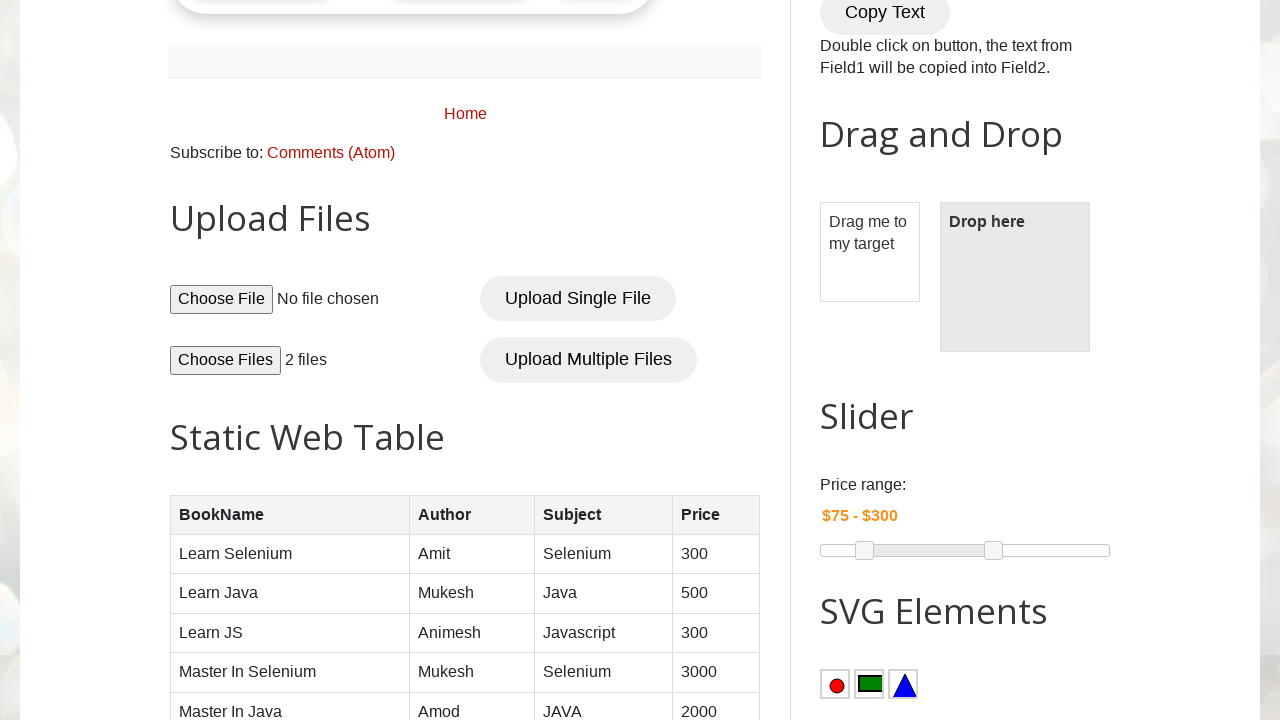

Clicked the 'Upload Multiple Files' button at (588, 360) on xpath=//button[normalize-space()='Upload Multiple Files']
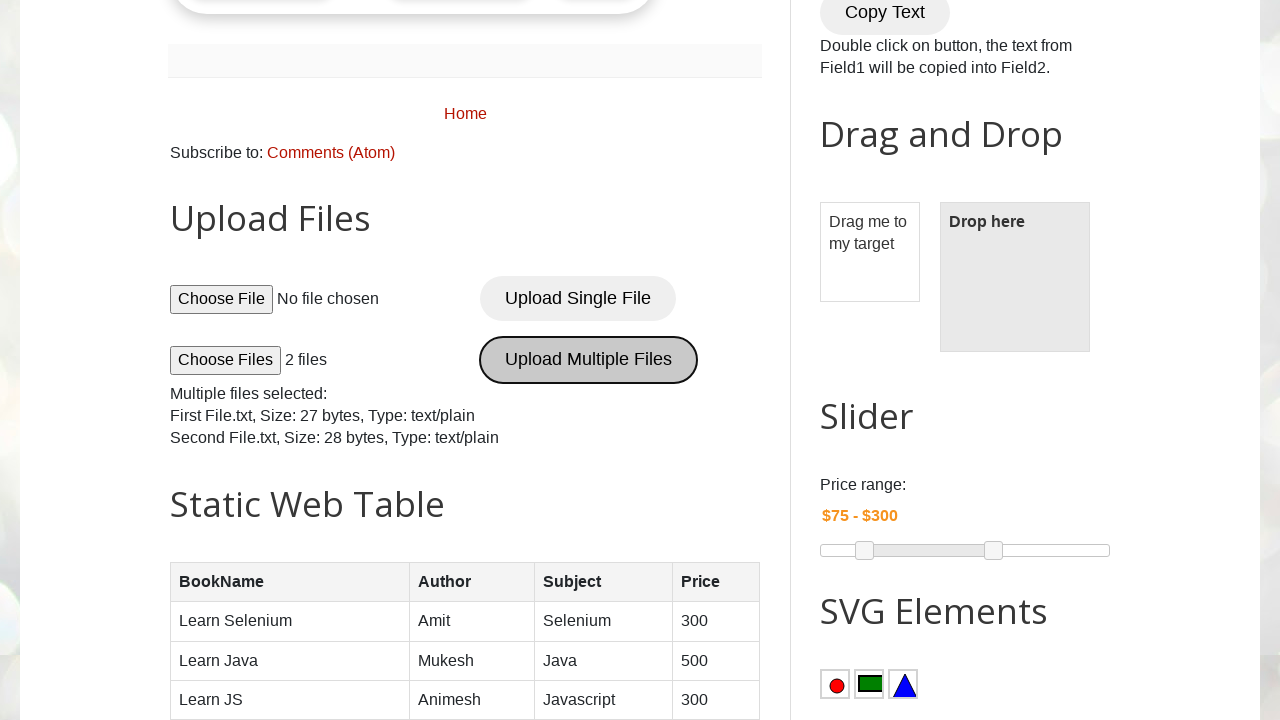

Upload status message appeared, confirming both files were uploaded successfully
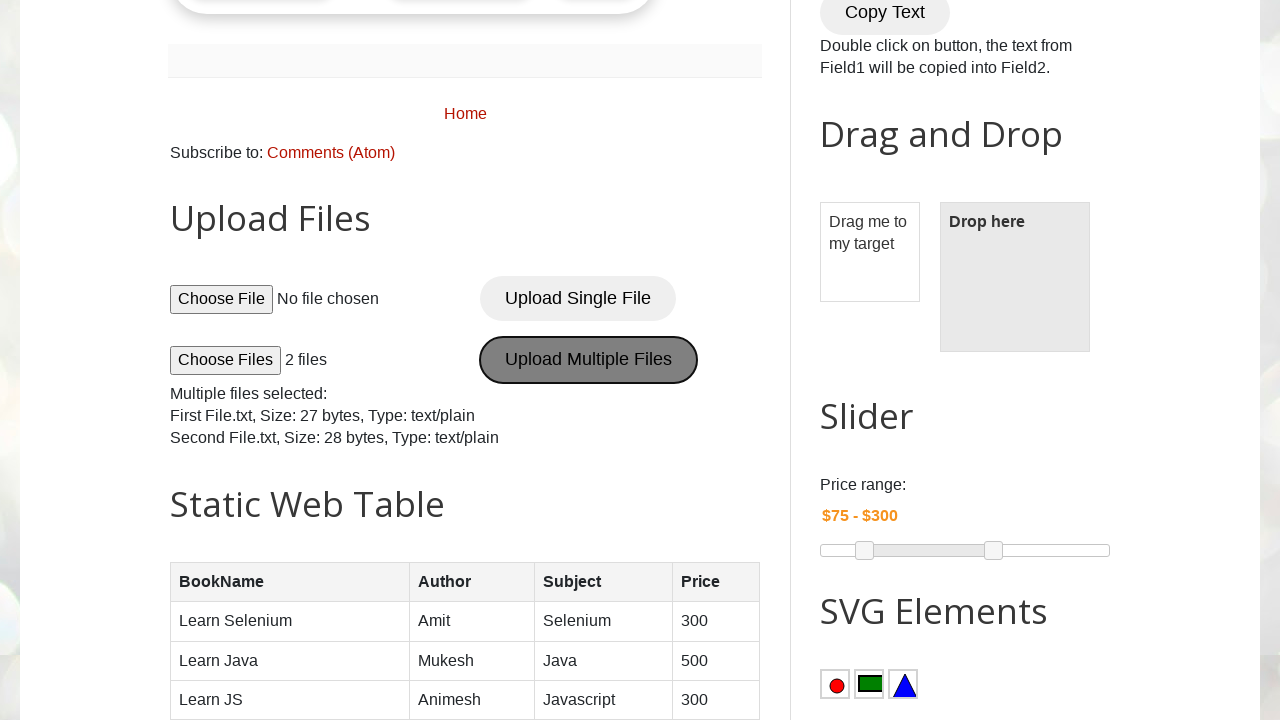

Cleaned up temporary test files and directory
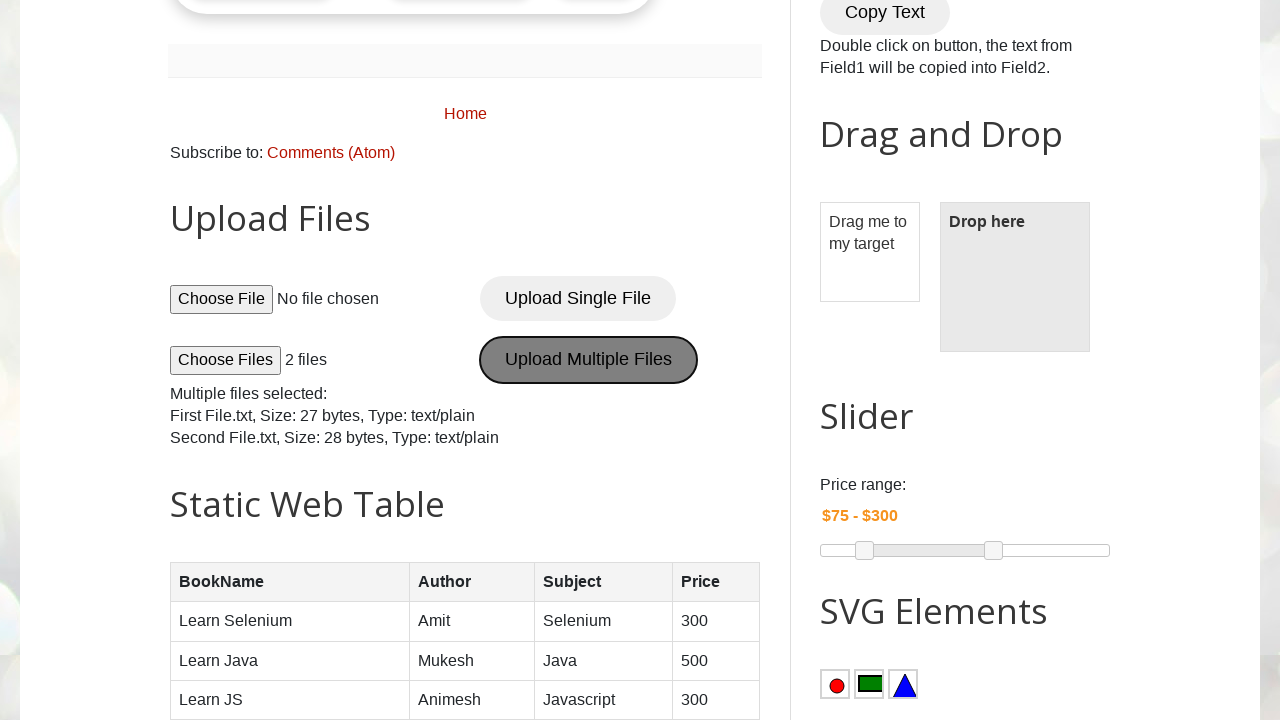

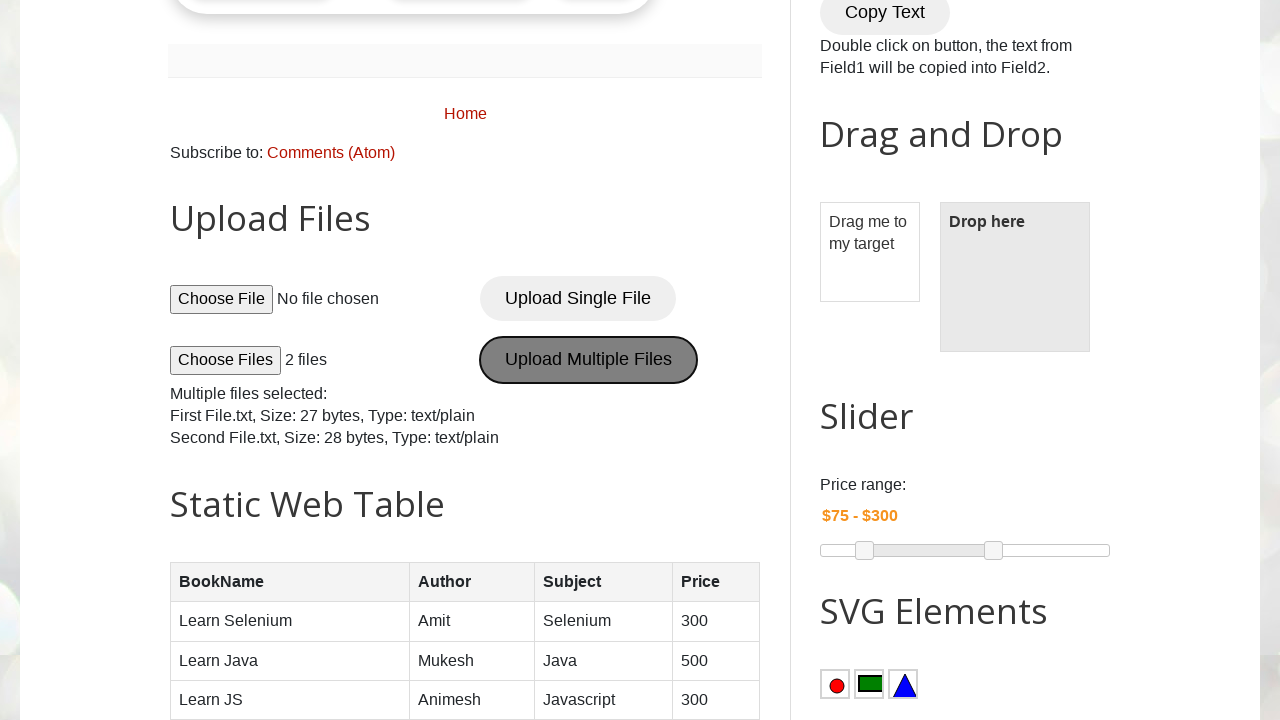